Tests JavaScript prompt dialog by clicking a button that triggers a JS Prompt, entering text into the prompt, and accepting it

Starting URL: http://the-internet.herokuapp.com/javascript_alerts

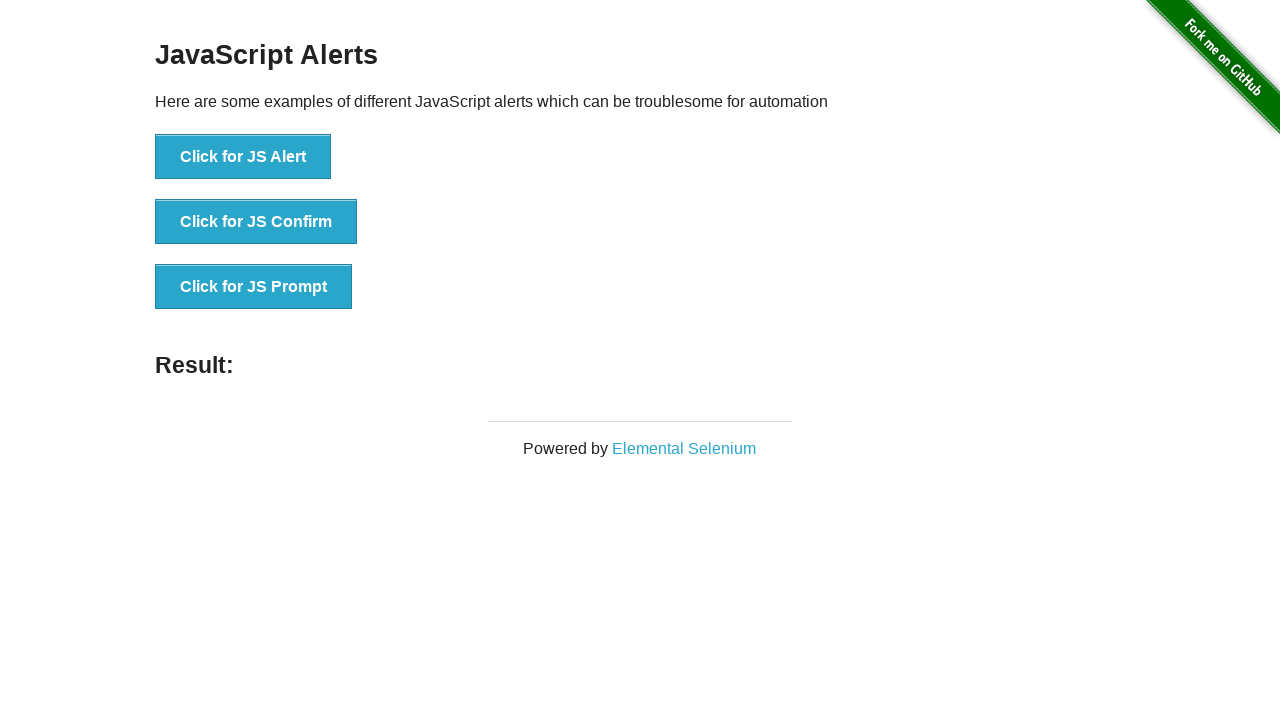

Registered dialog event handler
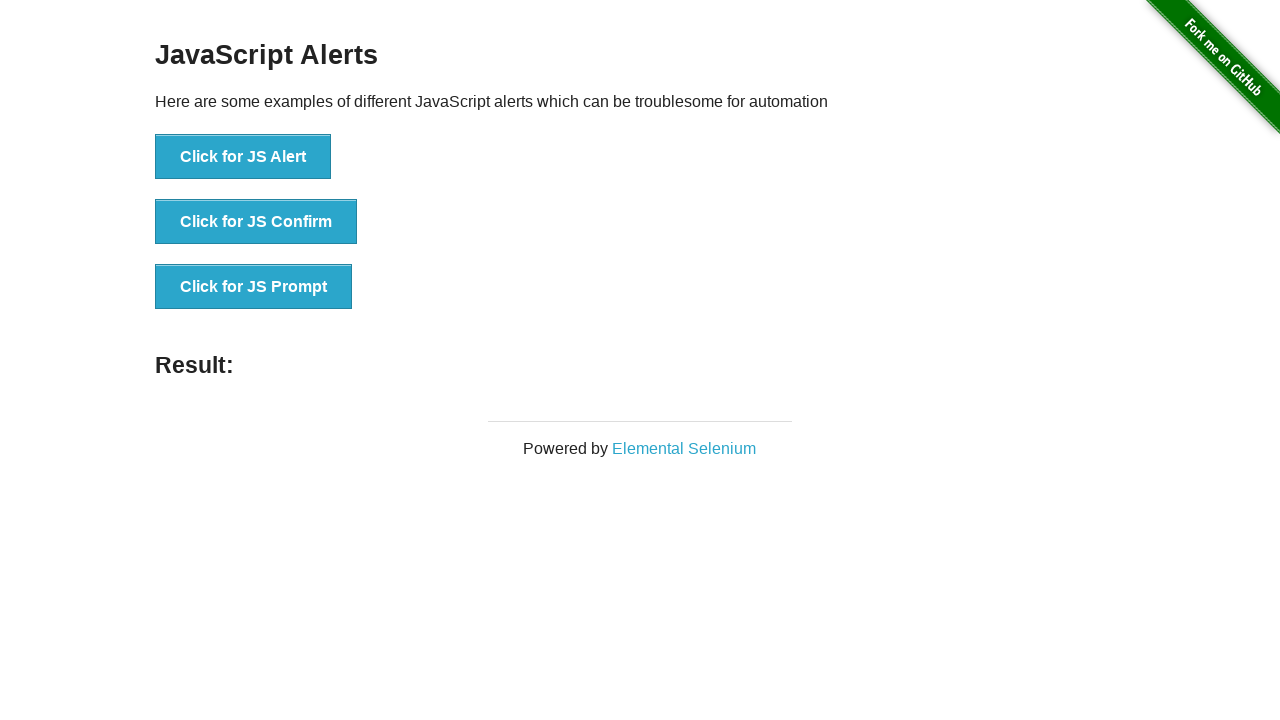

Clicked button to trigger JS prompt dialog at (254, 287) on xpath=//button[. = 'Click for JS Prompt']
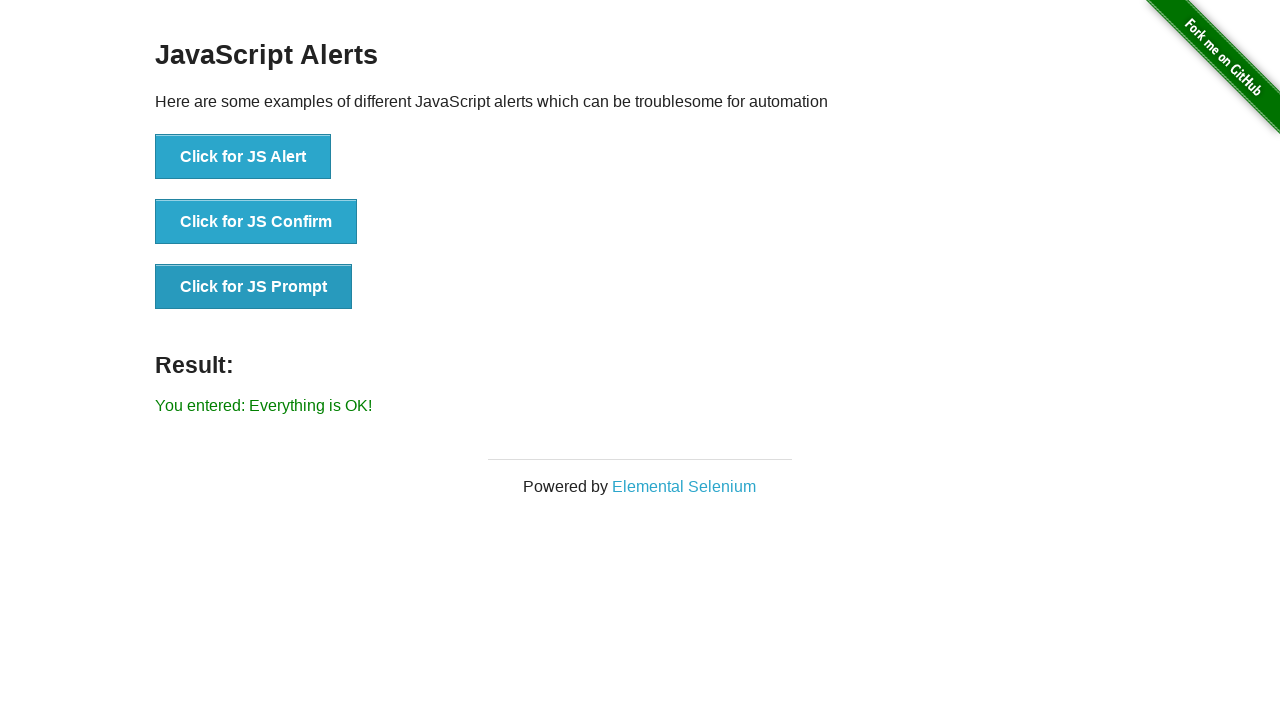

Result element appeared after accepting prompt
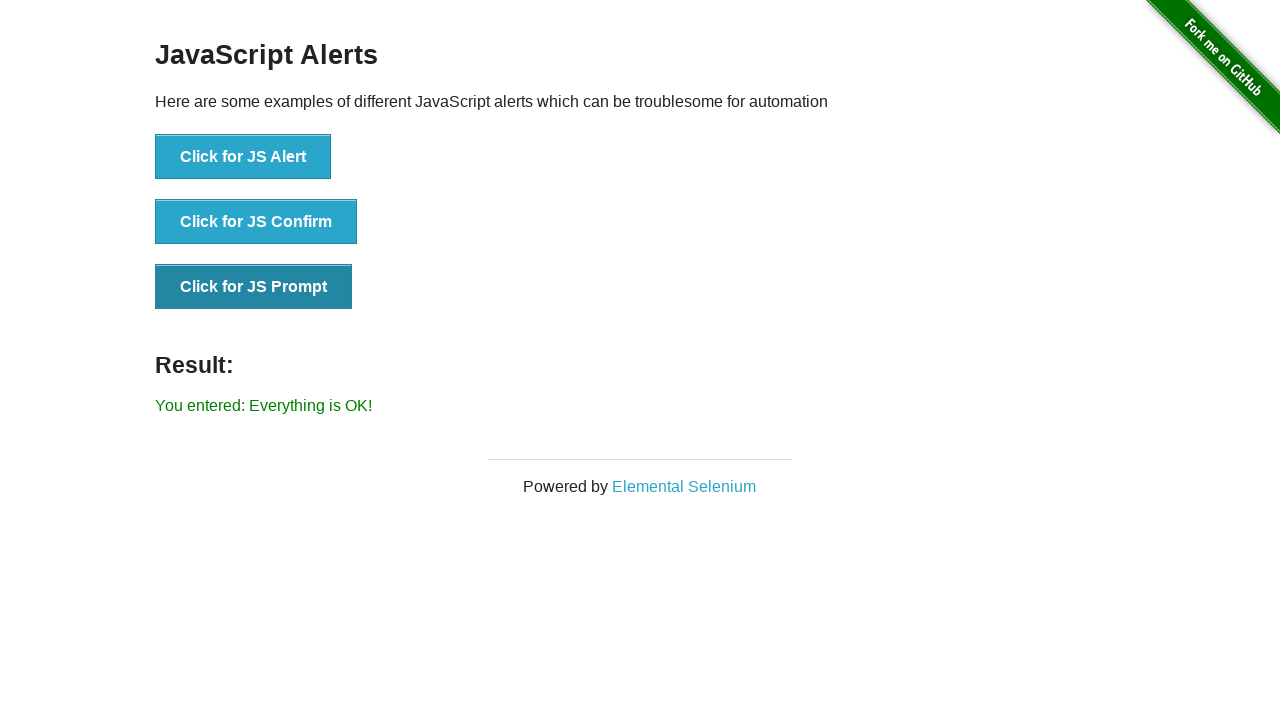

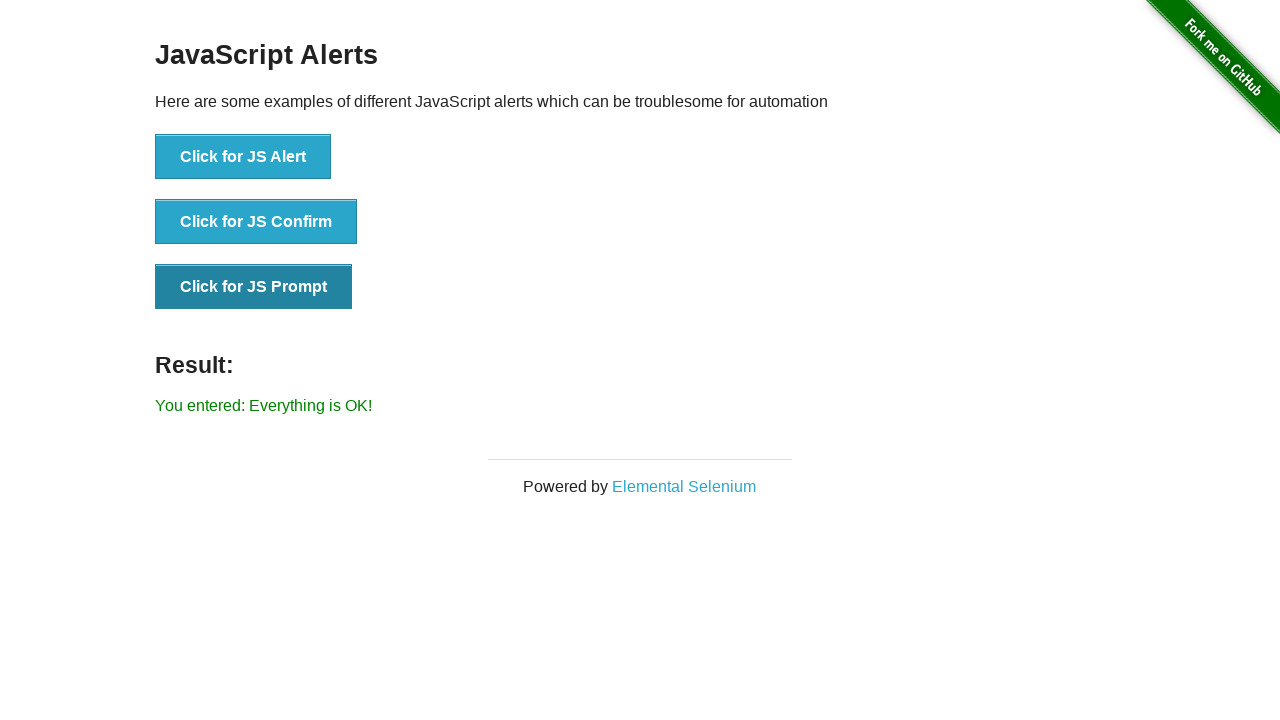